Tests jQuery UI selectable functionality by performing a click-and-hold action from the first item to the fifth item in a selectable list

Starting URL: http://jqueryui.com/selectable/

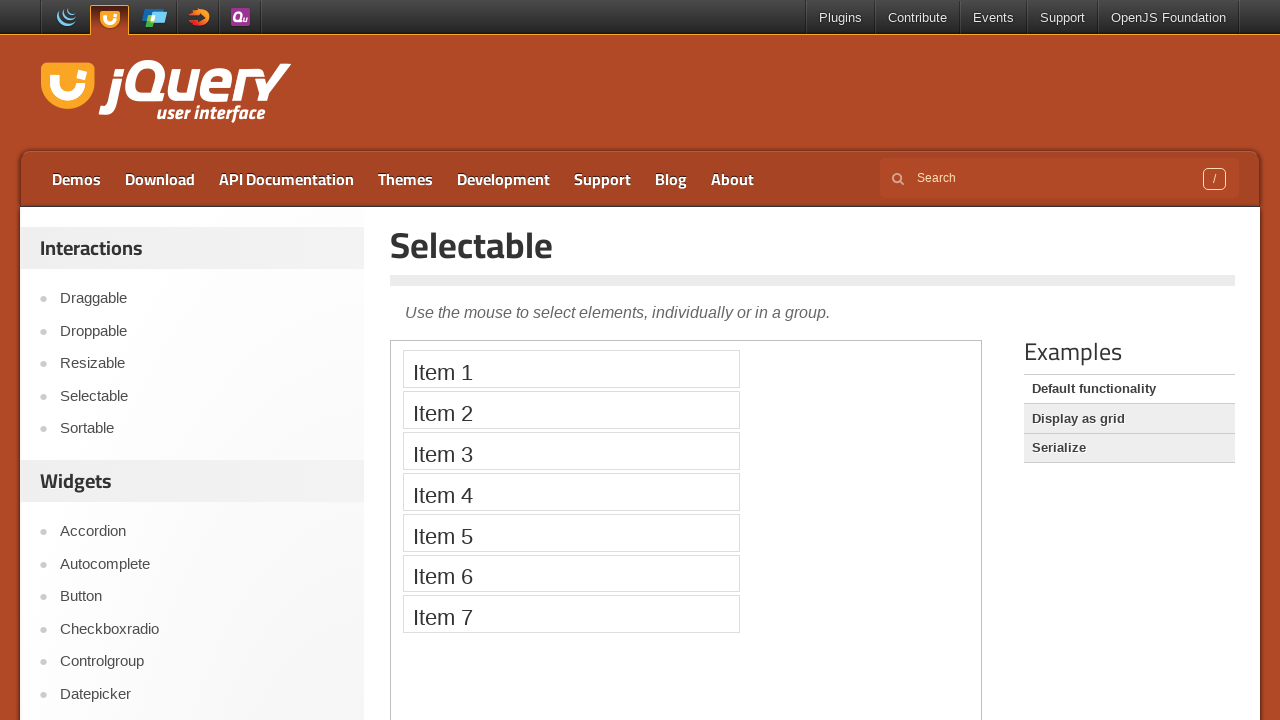

Located demo frame containing selectable elements
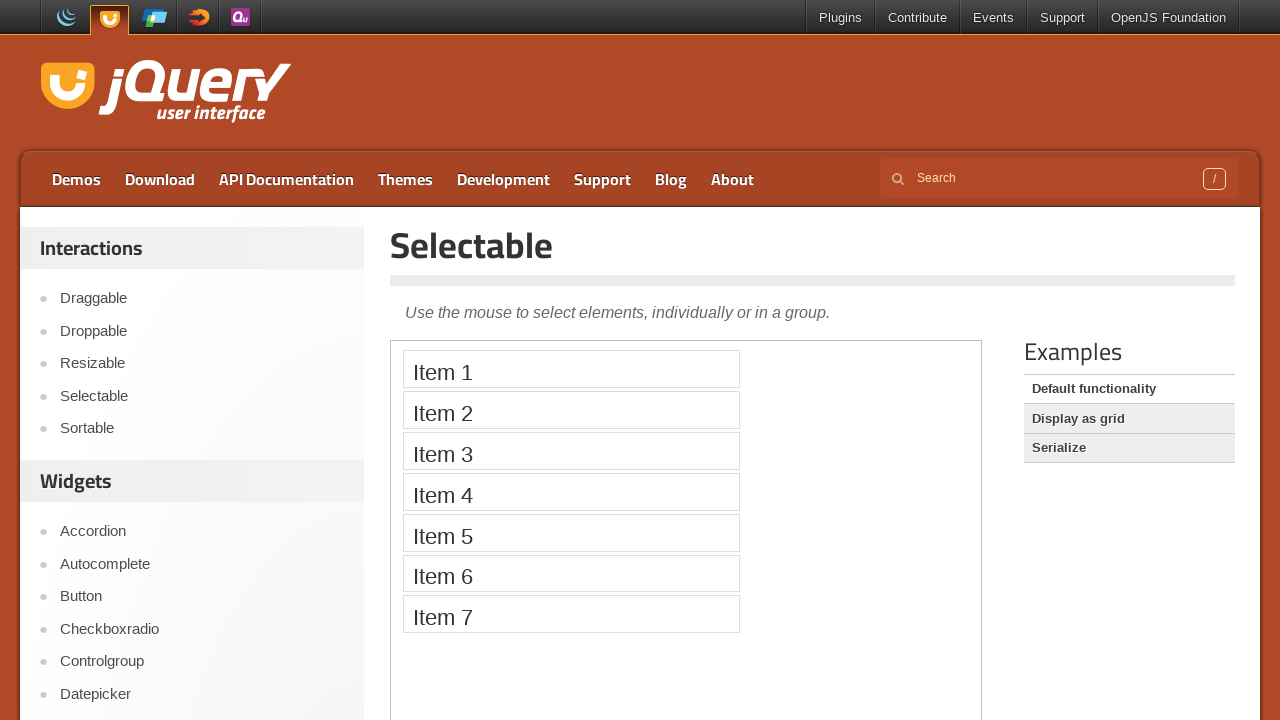

Located first selectable item
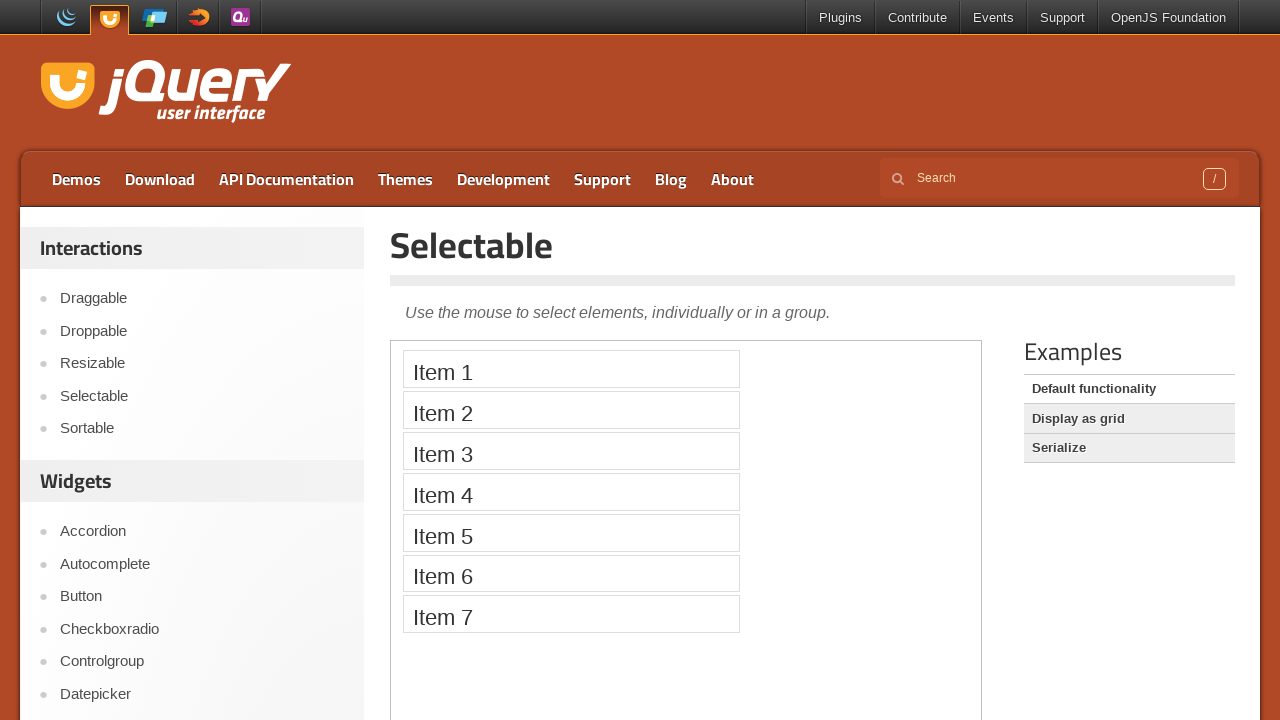

Located fifth selectable item
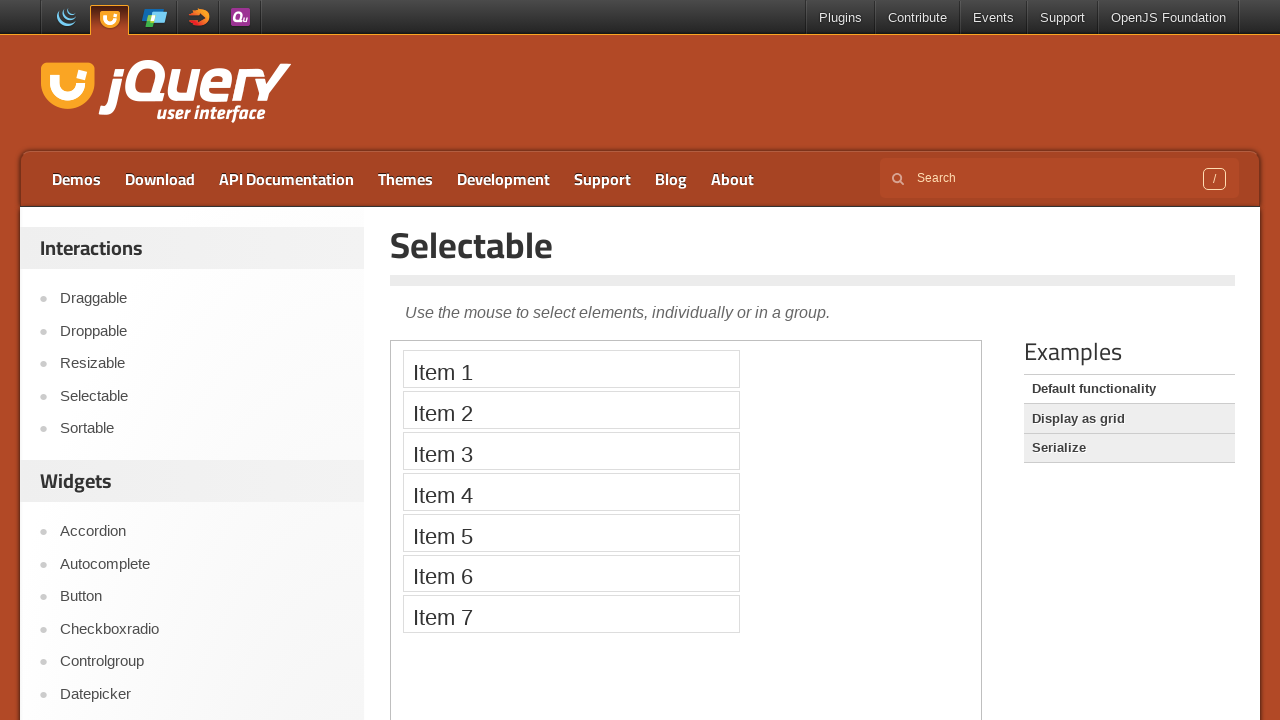

Hovered over first selectable item at (571, 369) on .demo-frame >> internal:control=enter-frame >> #selectable li:nth-child(1)
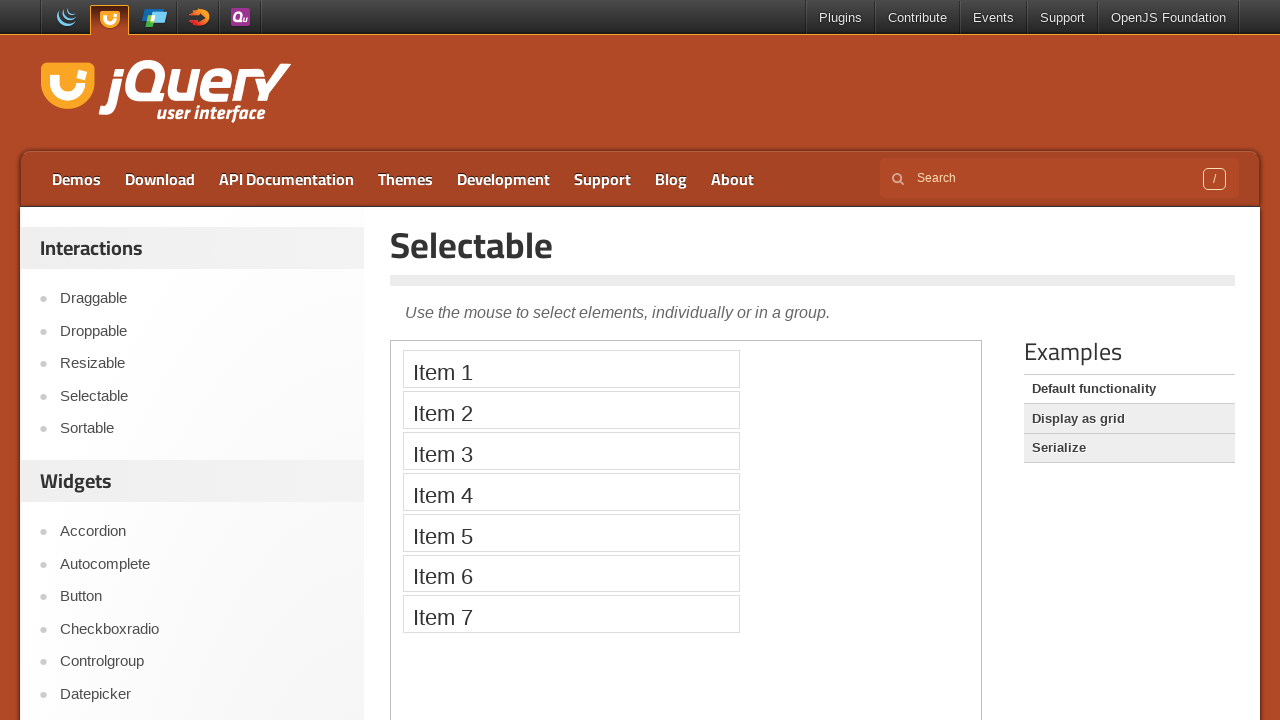

Pressed mouse button down on first item at (571, 369)
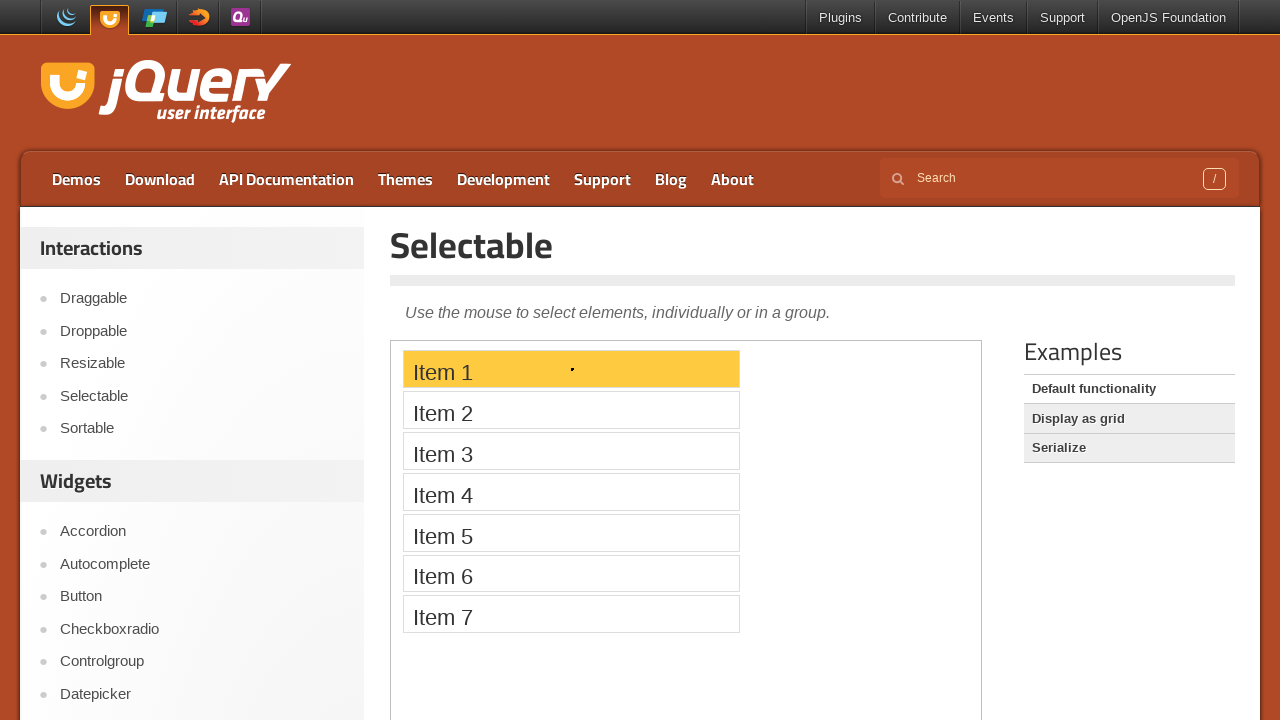

Hovered over fifth selectable item while holding mouse button at (571, 532) on .demo-frame >> internal:control=enter-frame >> #selectable li:nth-child(5)
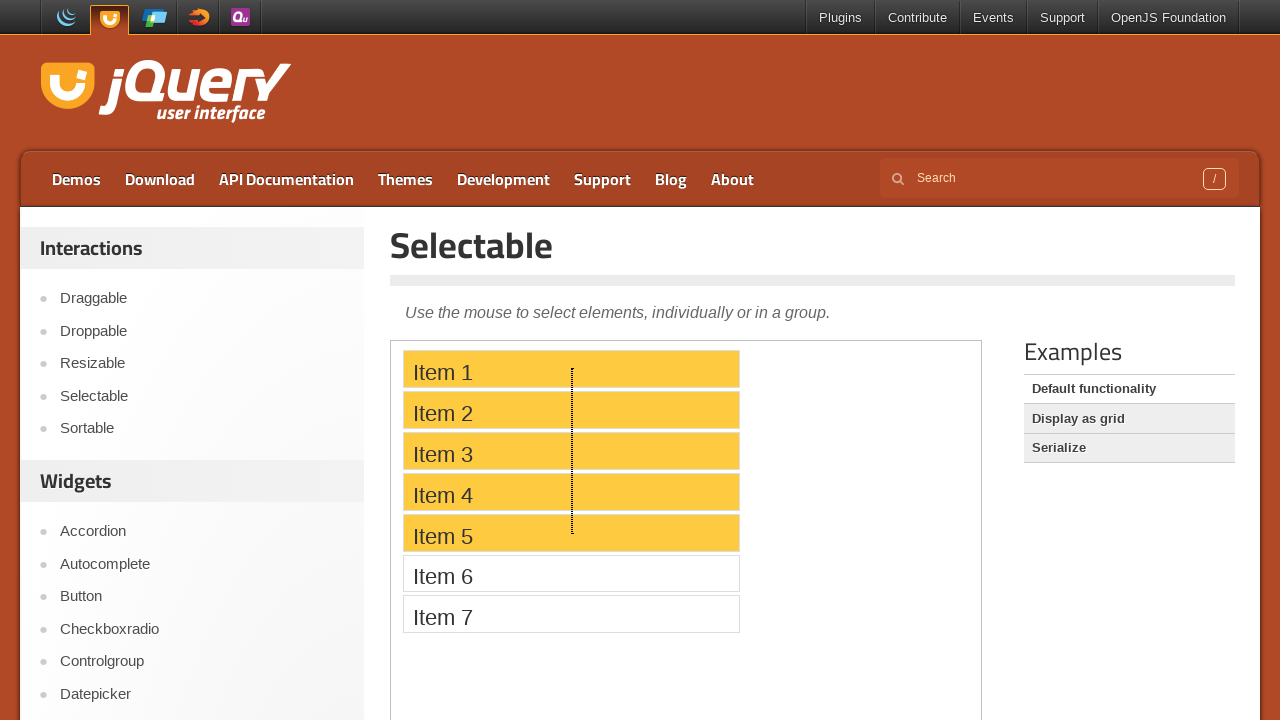

Released mouse button, completing click-and-hold selection from first to fifth item at (571, 532)
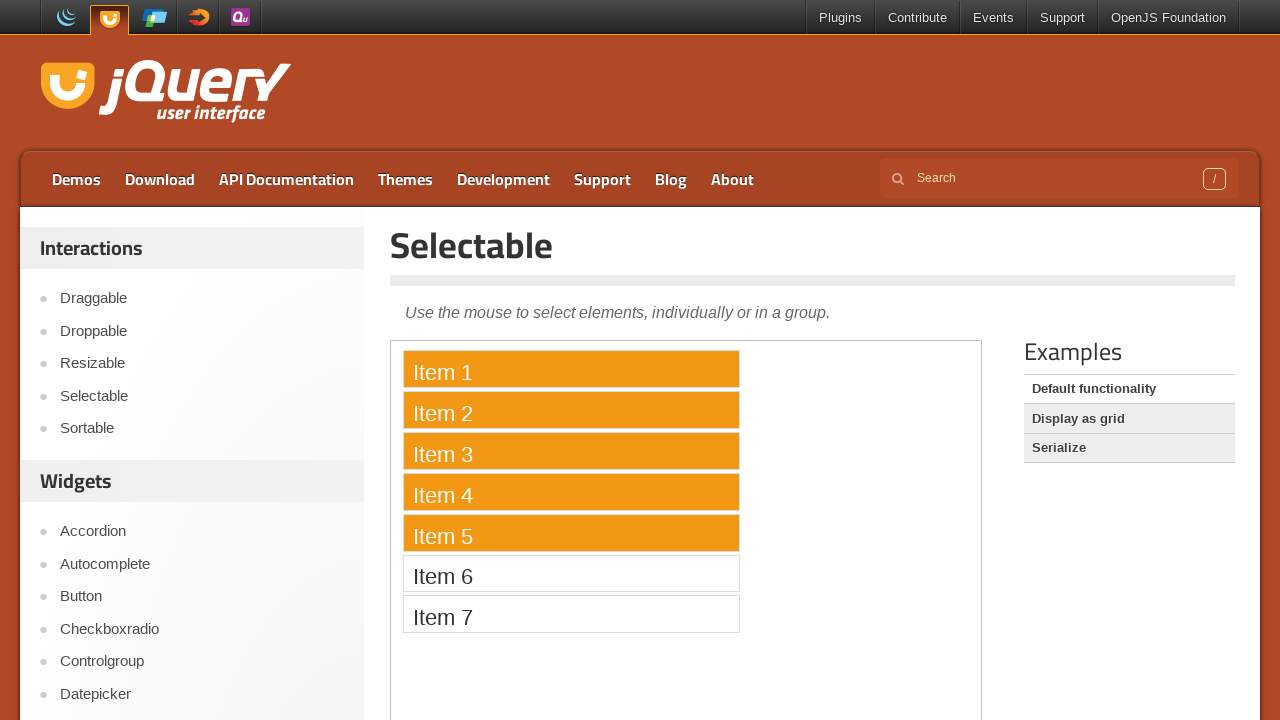

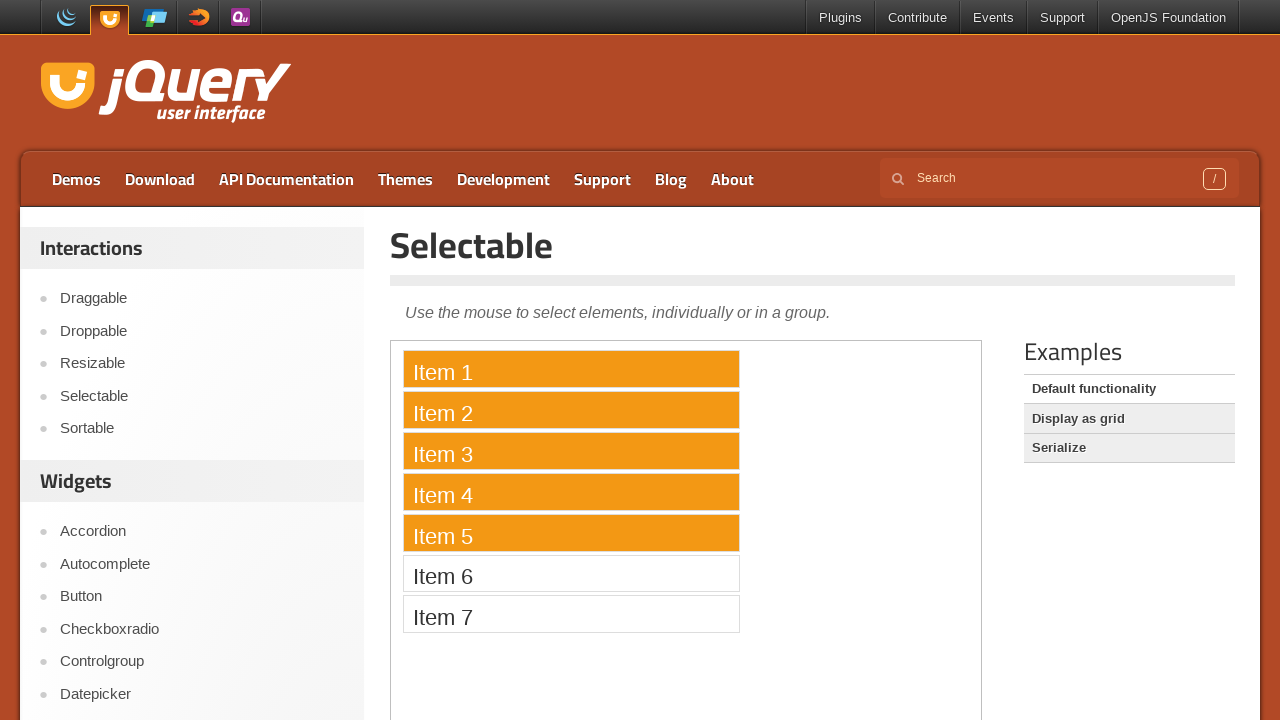